Tests interaction with HTML tables on W3Schools by locating a table, counting its rows and columns, and verifying table cell elements are accessible.

Starting URL: https://www.w3schools.com/html/html_tables.asp

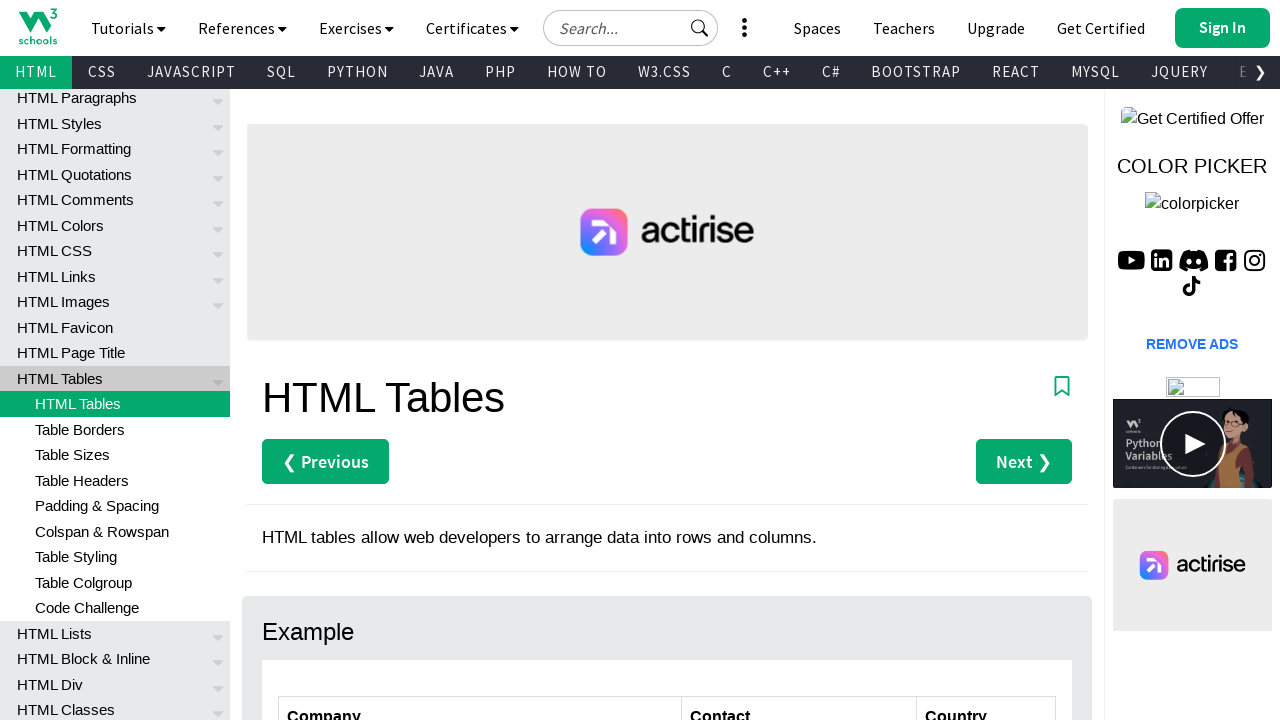

Waited for table with id 'customers' to load
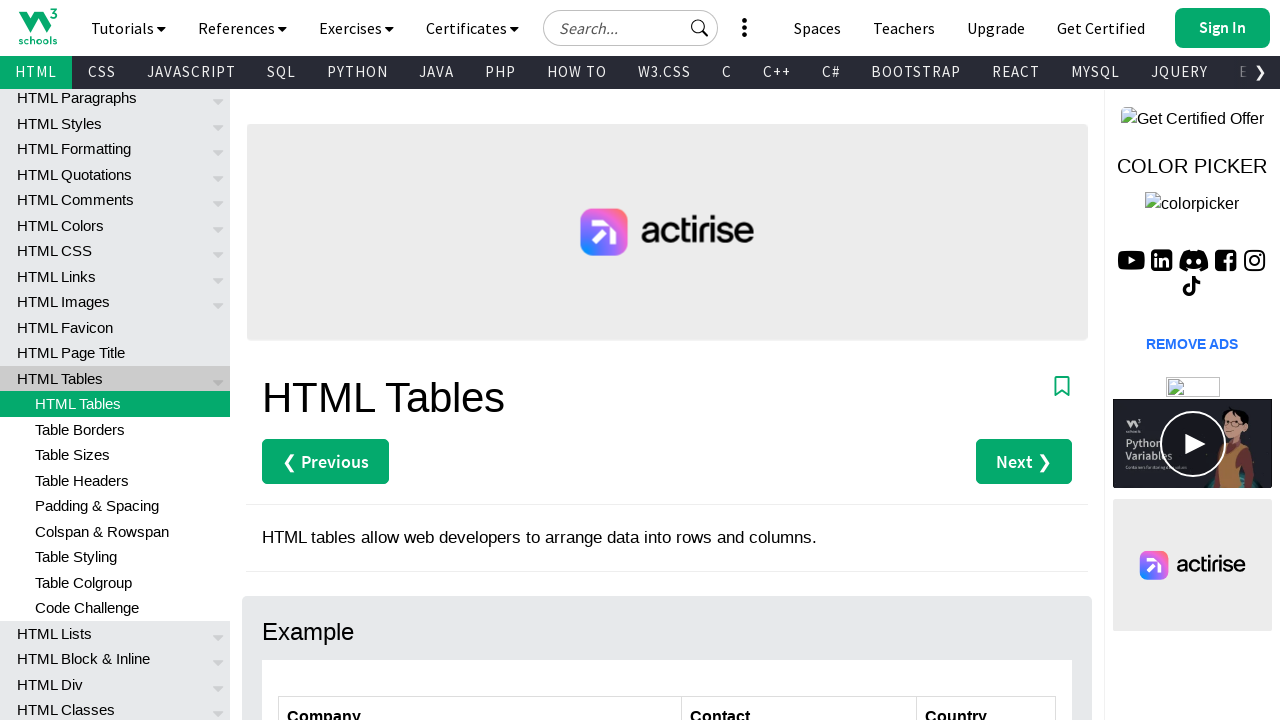

Retrieved all table rows, found 7 rows
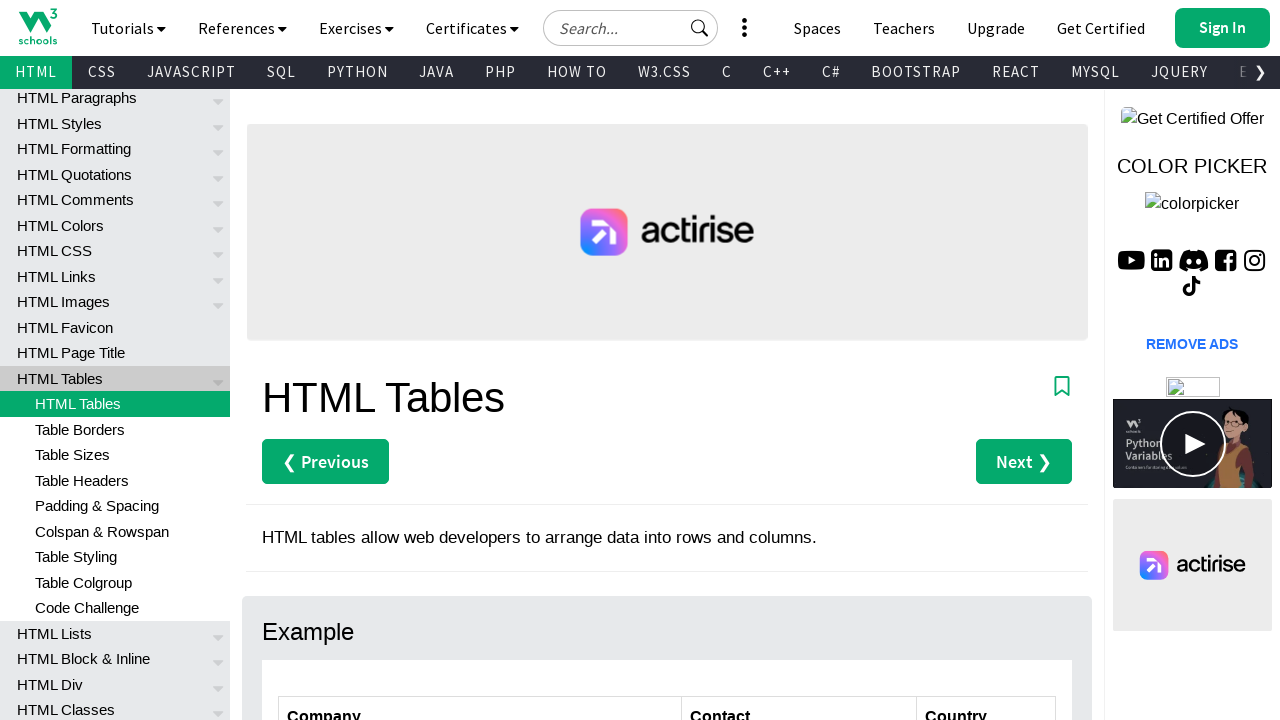

Retrieved all table header columns, found 3 columns
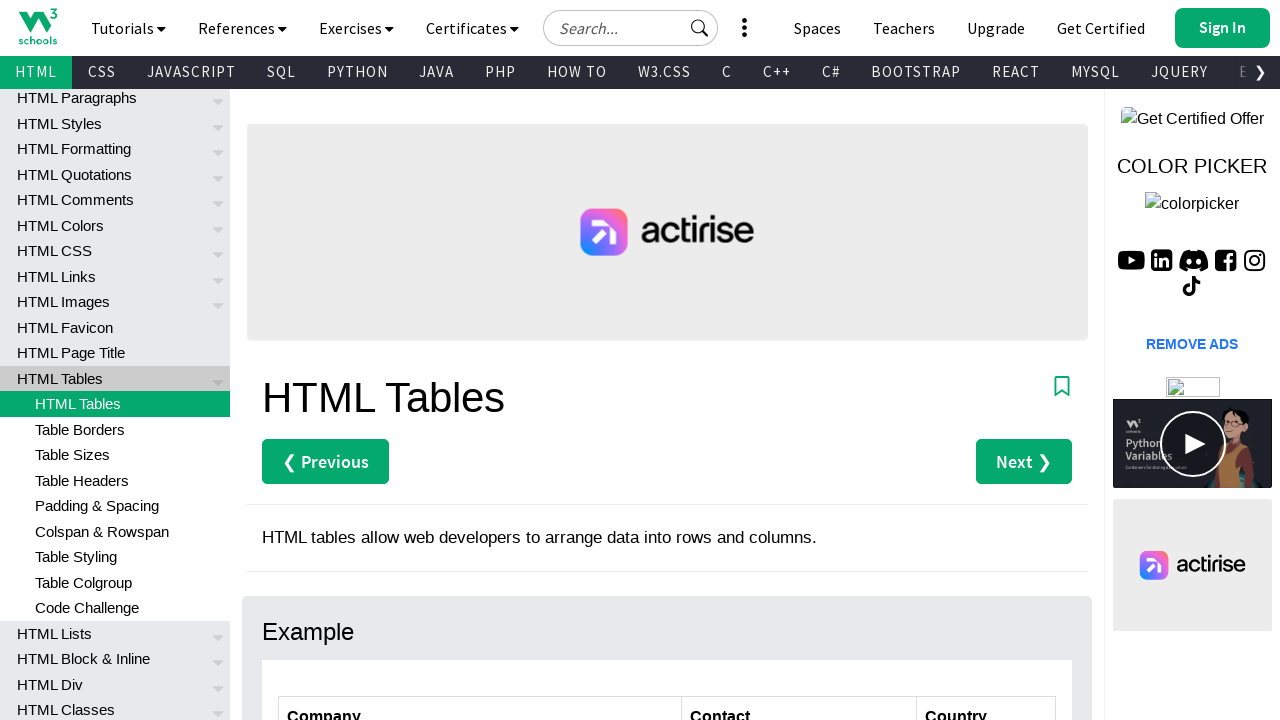

Located first data cell in row 2, column 1
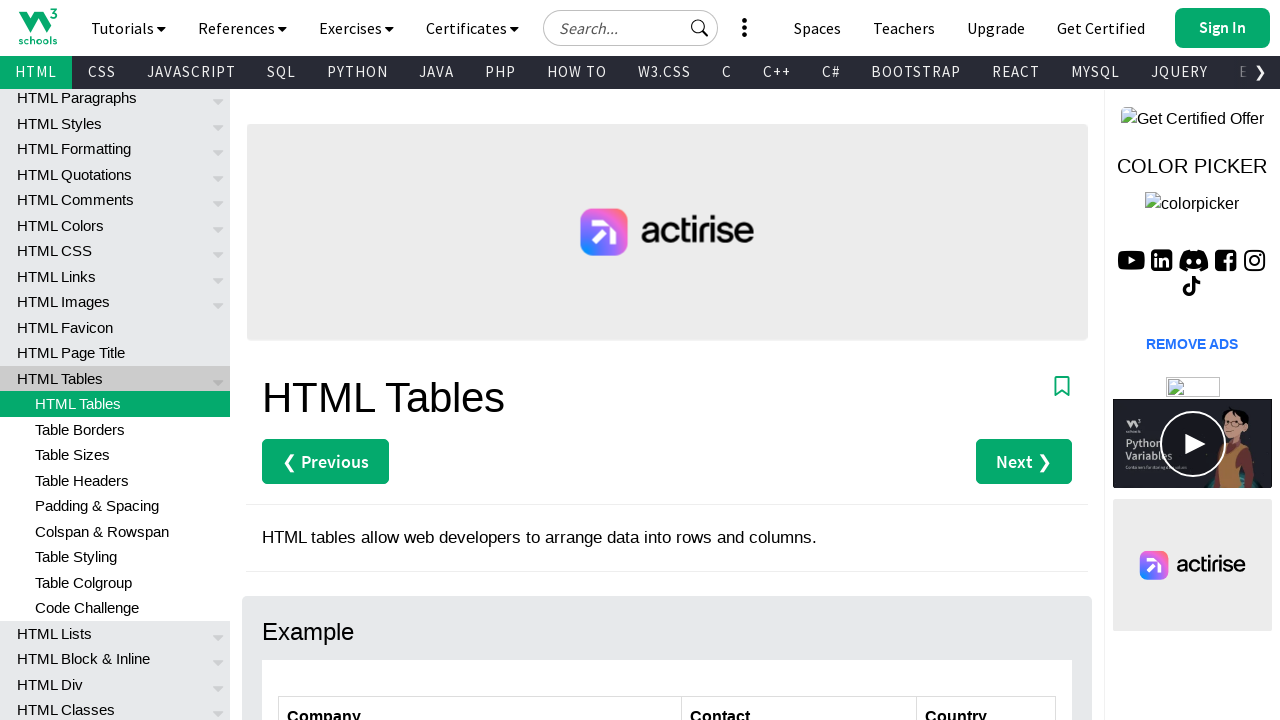

Verified first data cell is visible
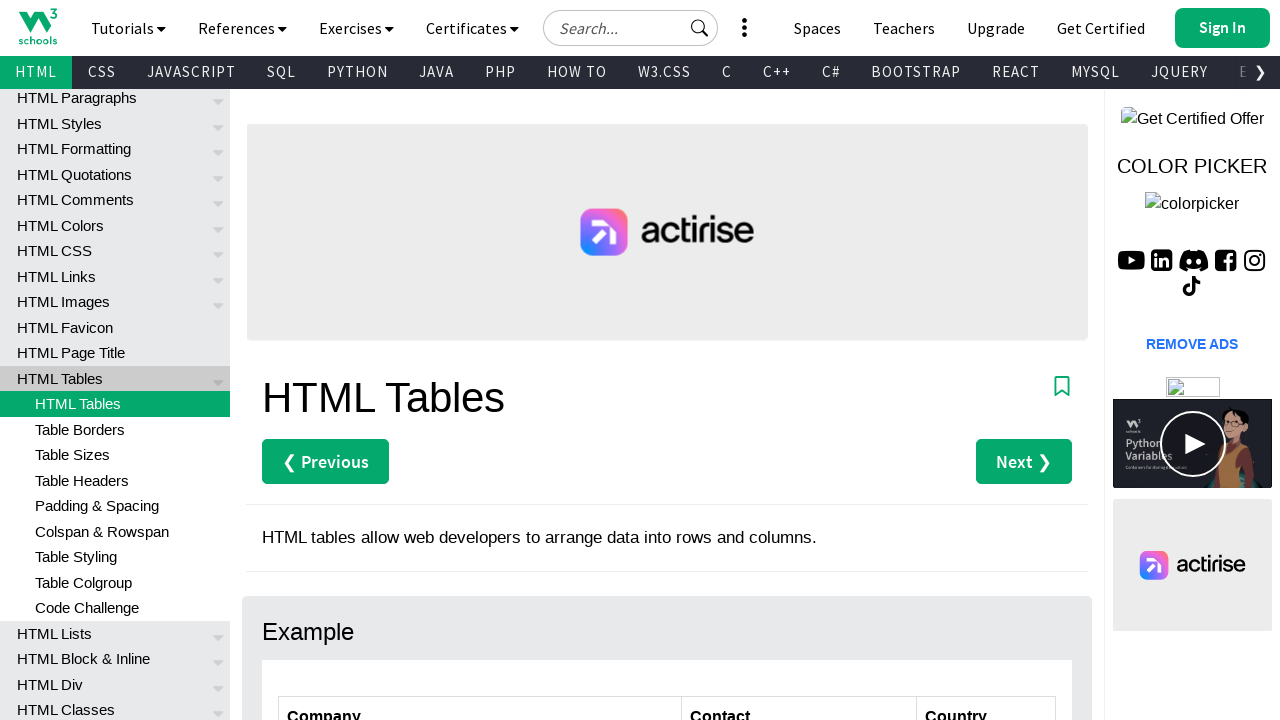

Clicked on first data cell to verify interactivity at (480, 360) on xpath=//table[@id='customers']/tbody/tr[2]/td[1]
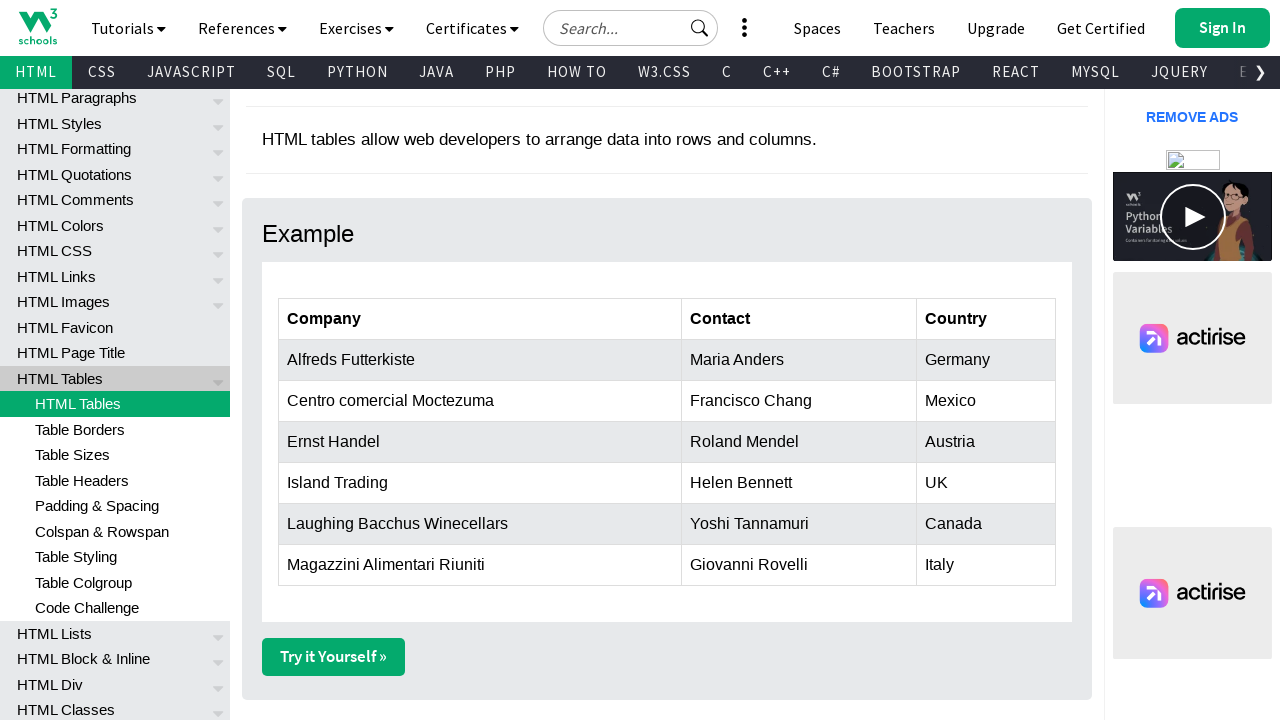

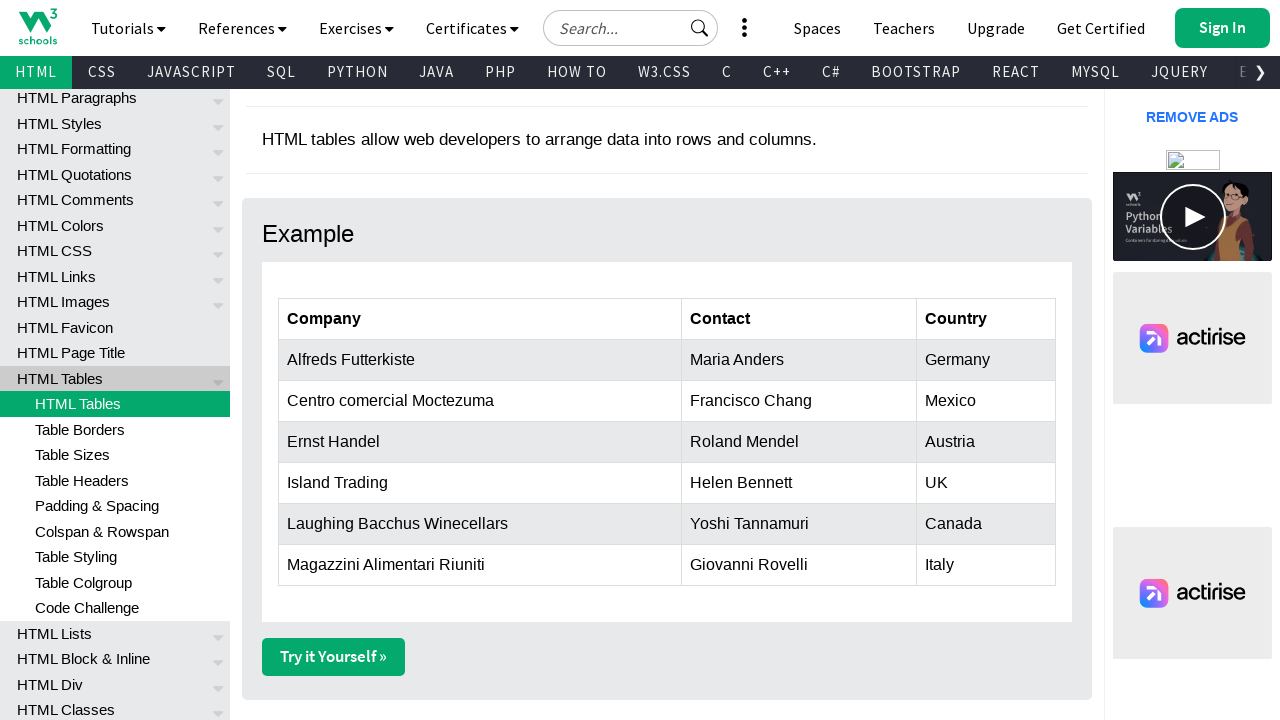